Navigates to the University of Latvia website and scrolls to the Contacts link

Starting URL: http://www.lu.lv

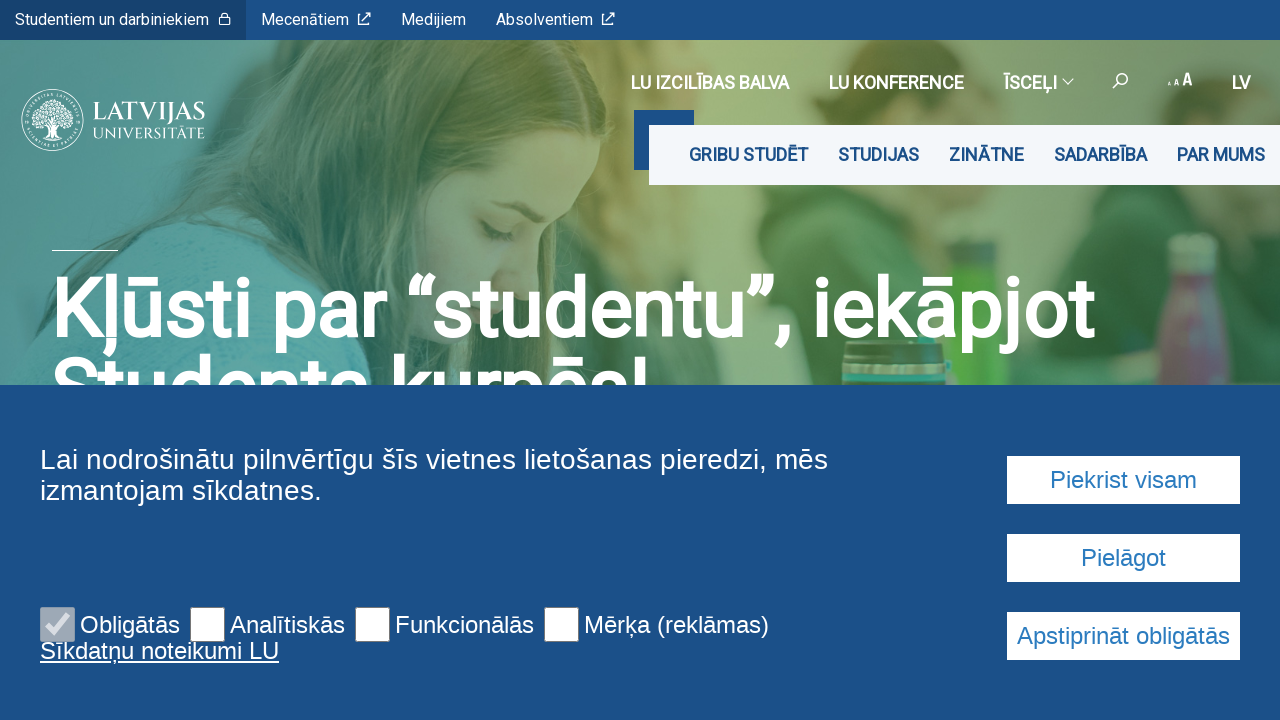

Located the Contacts (Kontakti) link on the page
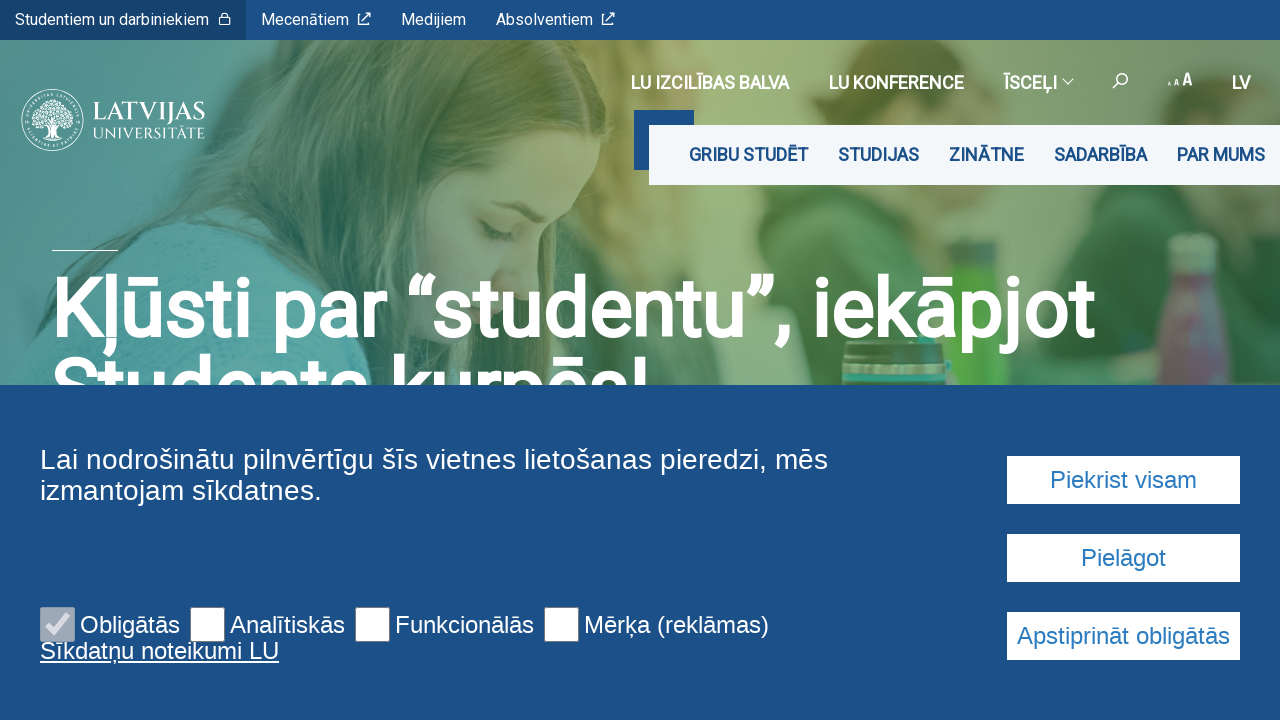

Scrolled to the Contacts link
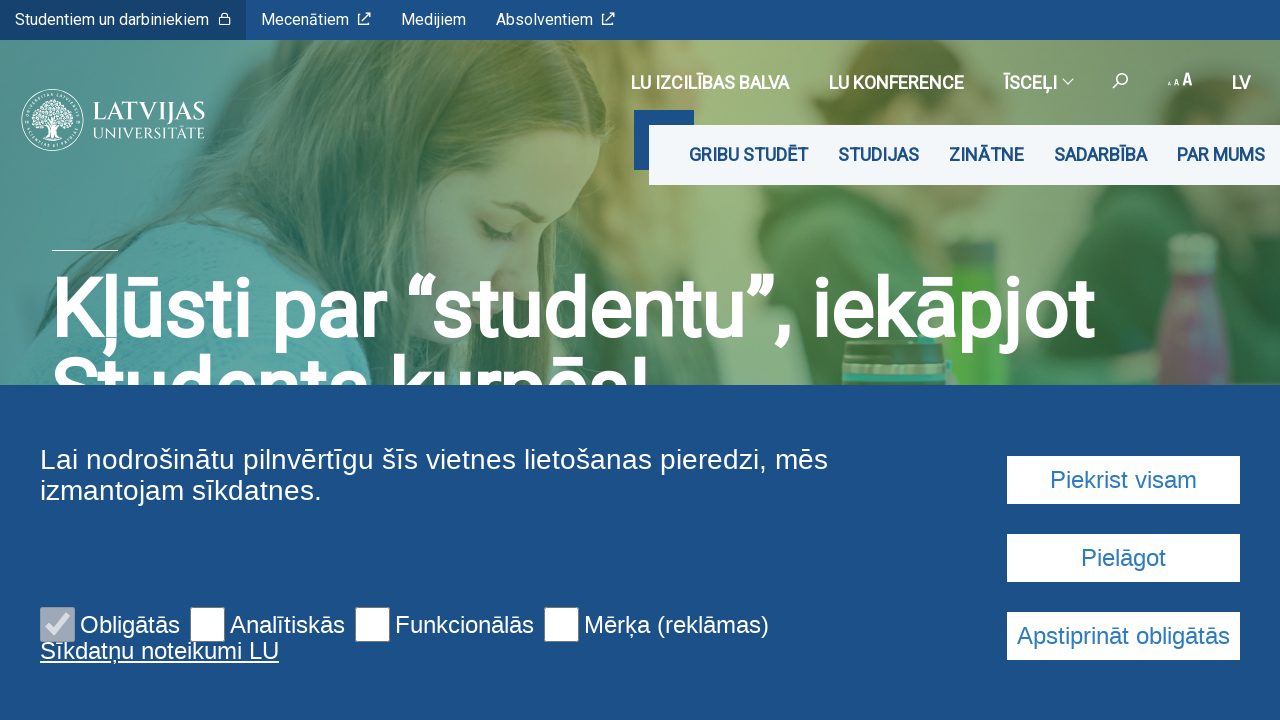

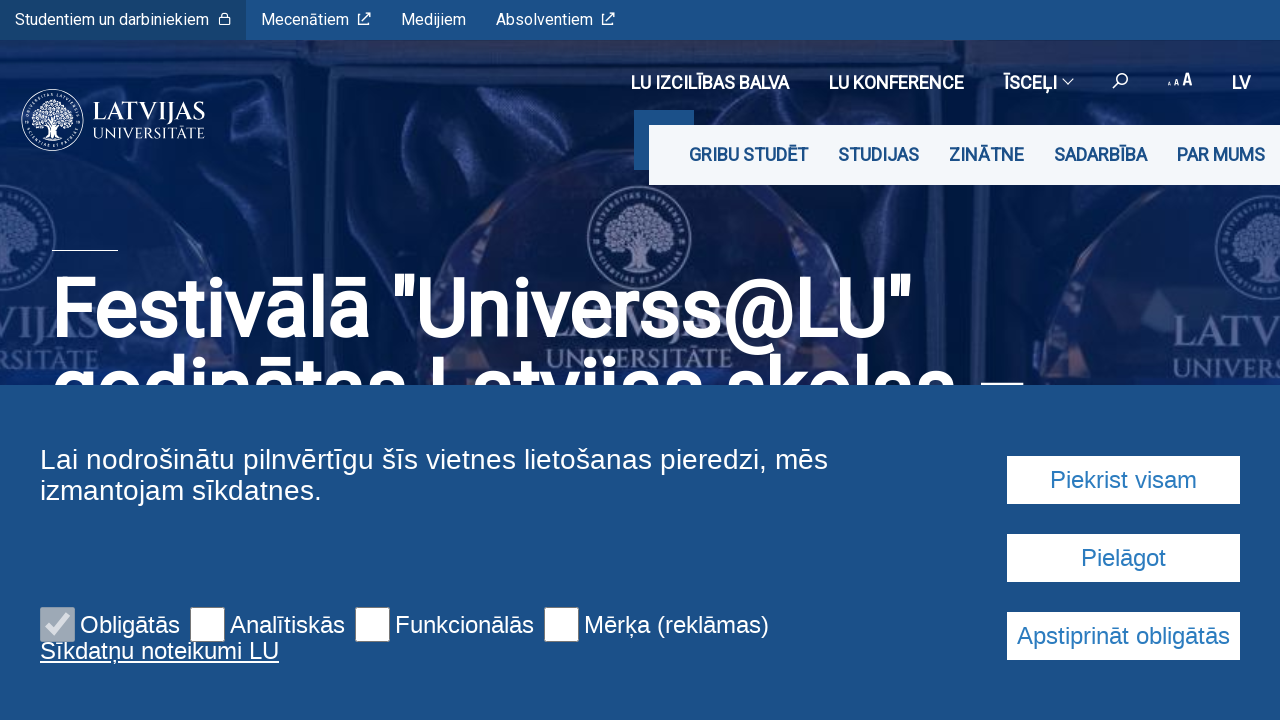